Tests OK (Odnoklassniki) OAuth login option by clicking on OK login button

Starting URL: https://b2c.passport.rt.ru

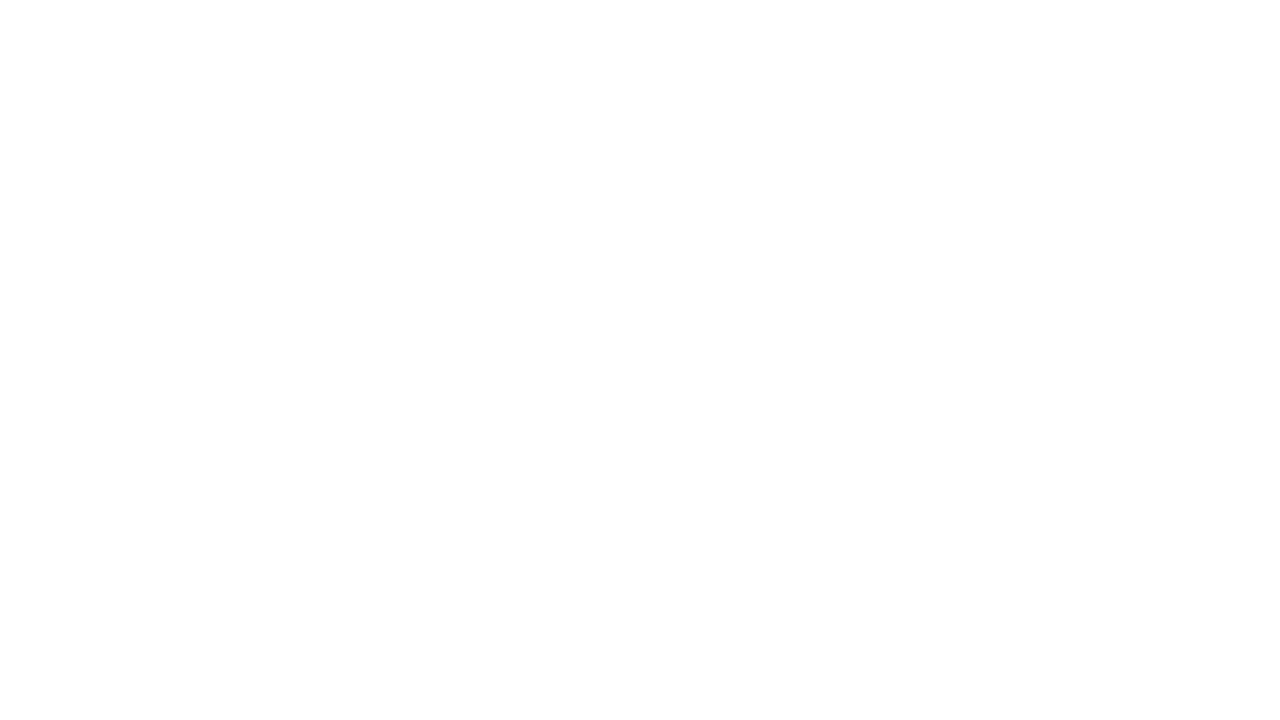

Clicked OK (Odnoklassniki) login button at (1104, 696) on #oidc_ok
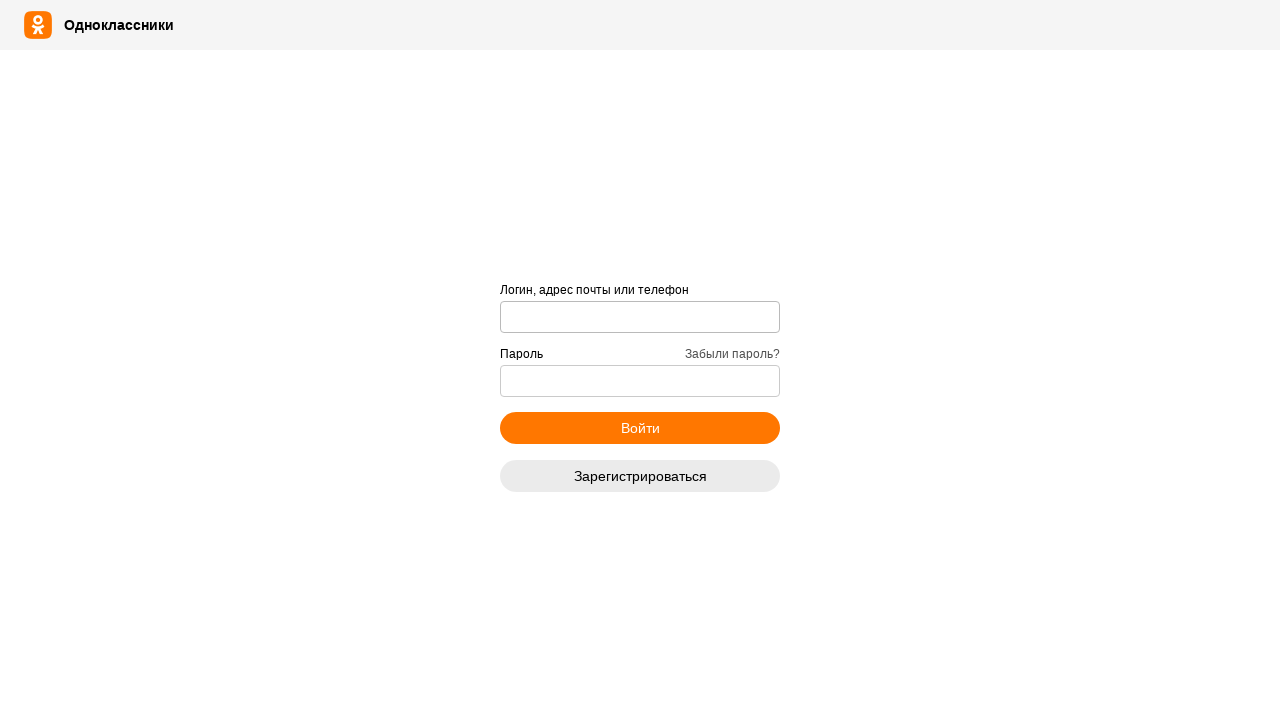

OK login page loaded with Одноклассники header
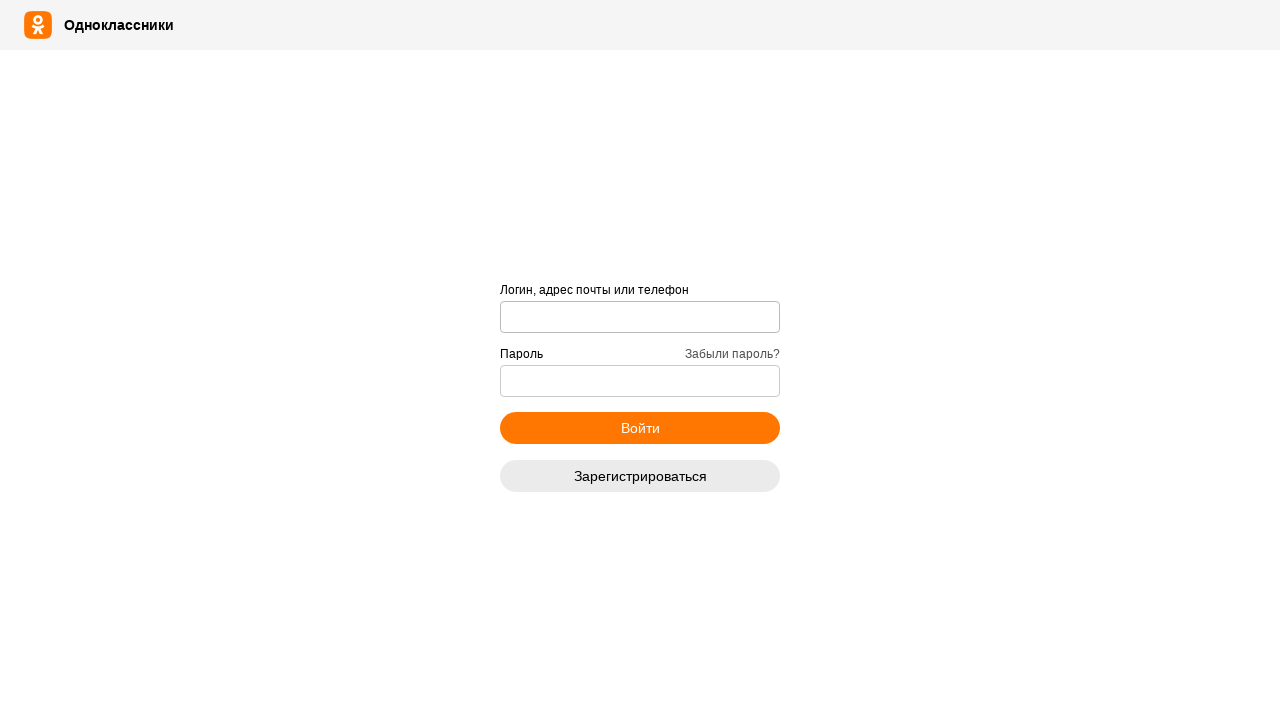

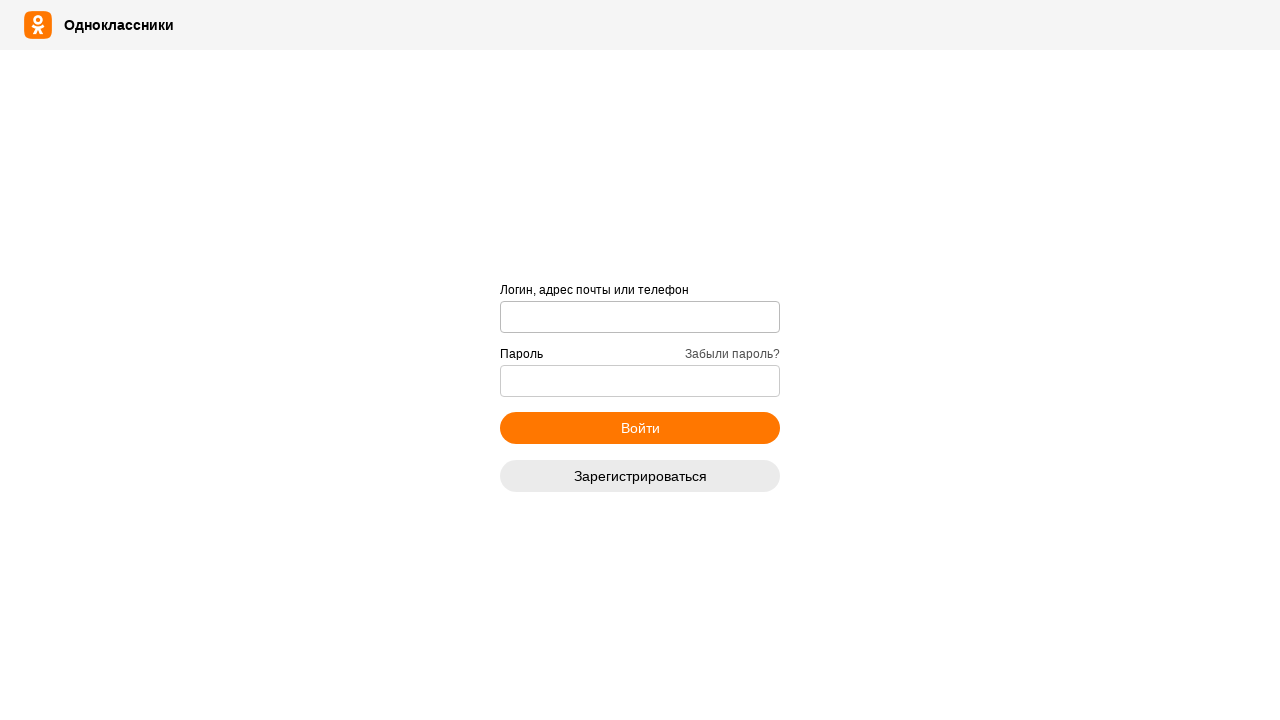